Tests radio button functionality by selecting different options and verifying which browser option is currently selected

Starting URL: https://www.leafground.com/radio.xhtml

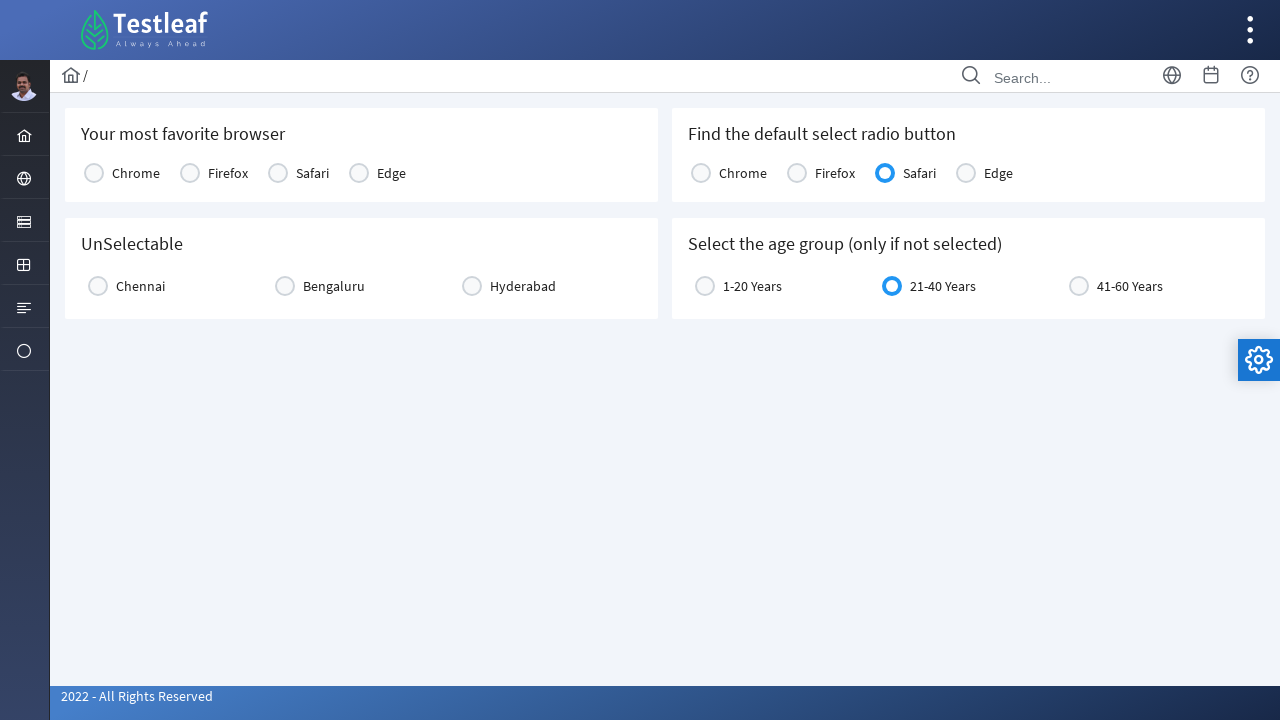

Clicked Firefox radio button at (190, 173) on xpath=//label[text()='Firefox']/preceding-sibling::div/div[2]
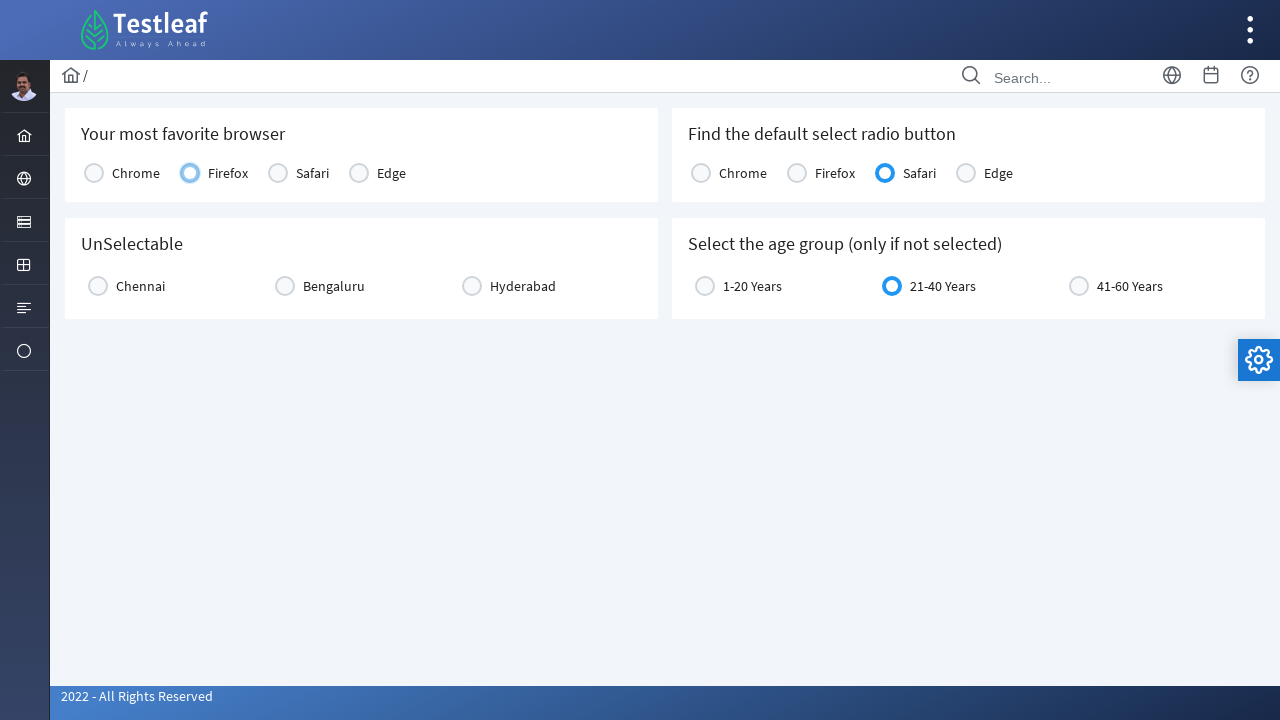

Clicked Bengaluru radio button at (285, 286) on xpath=//label[text()='Bengaluru']/preceding-sibling::div/div[2]
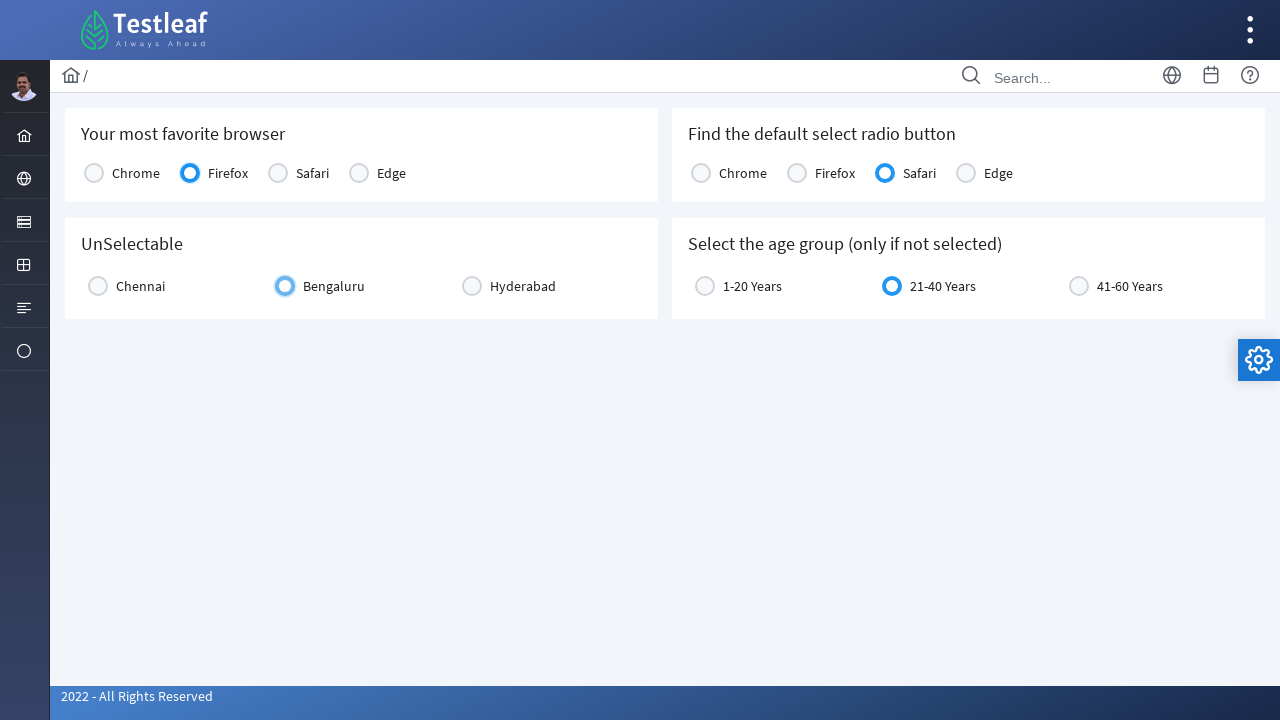

Located all browser radio button elements
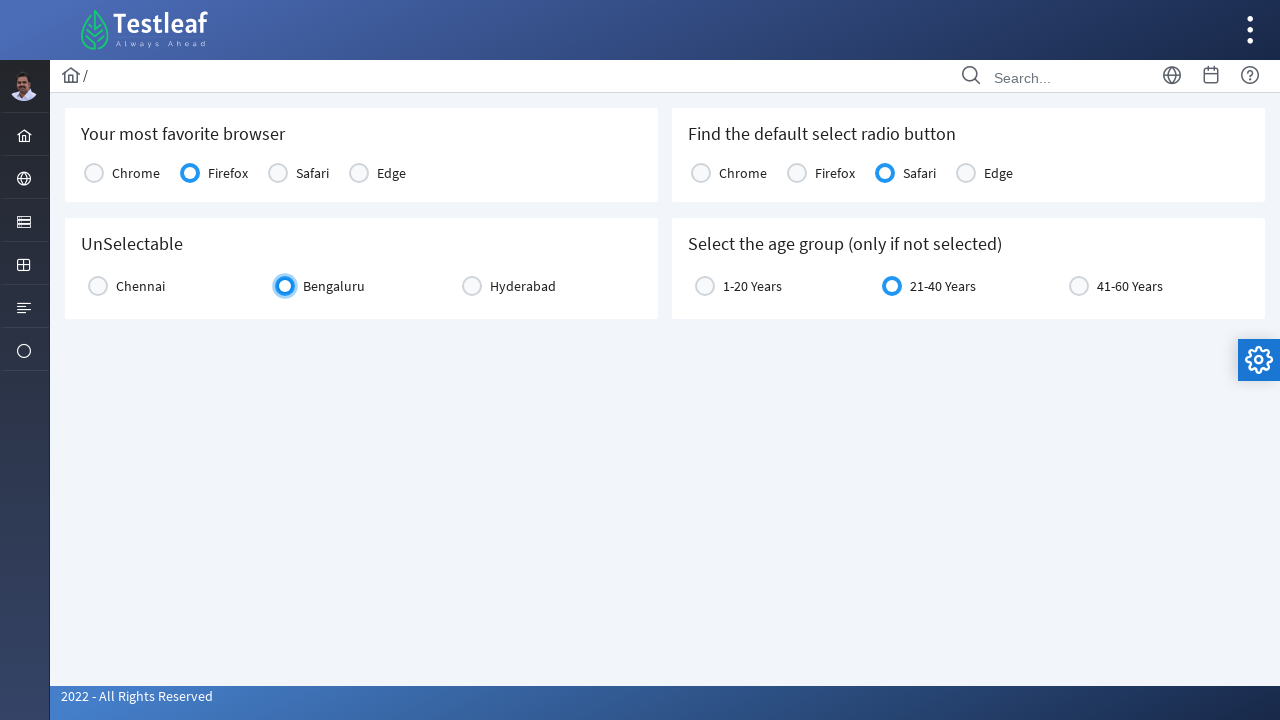

Retrieved class attributes for all browser radio buttons
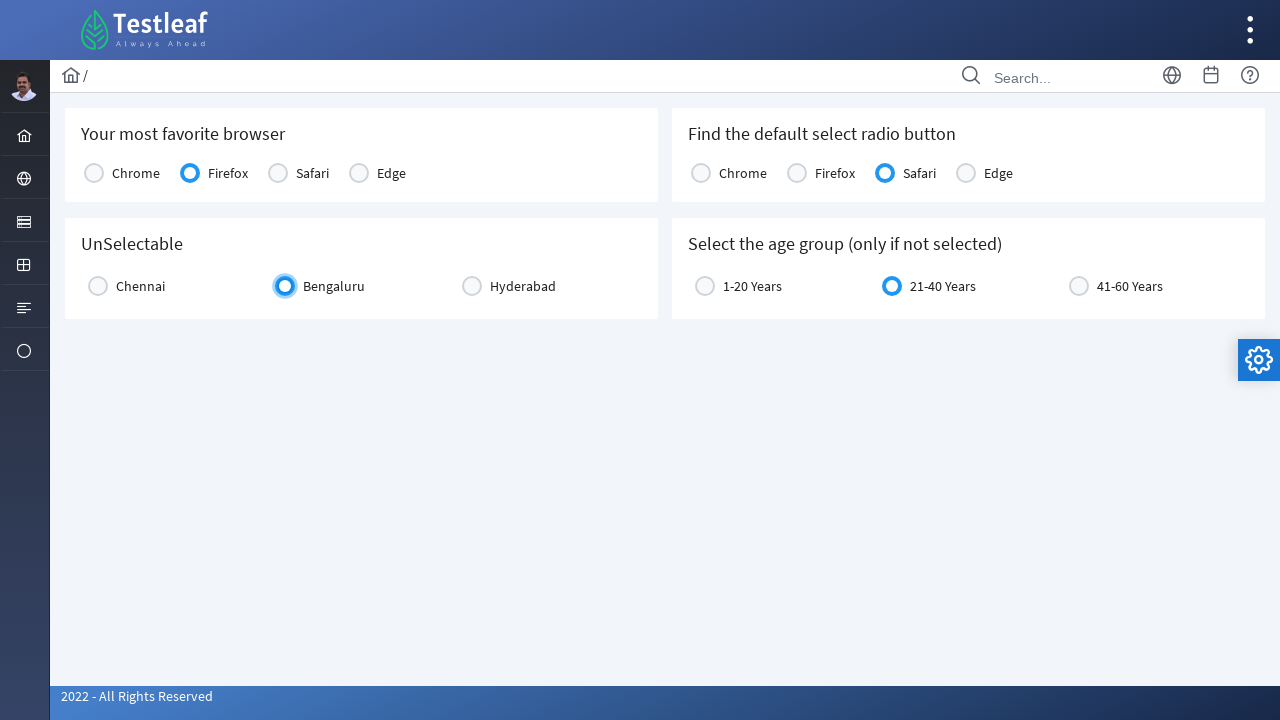

Verified that Safari radio button is selected
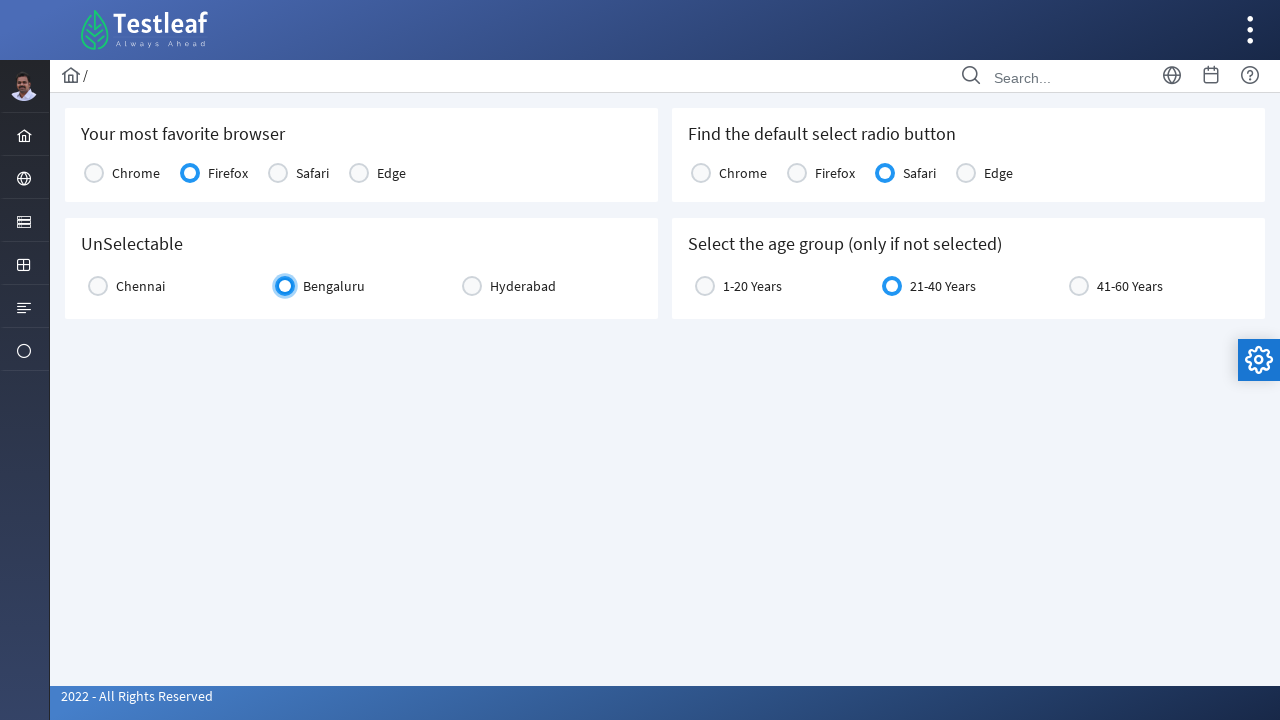

Retrieved age range text '21-40 Years'
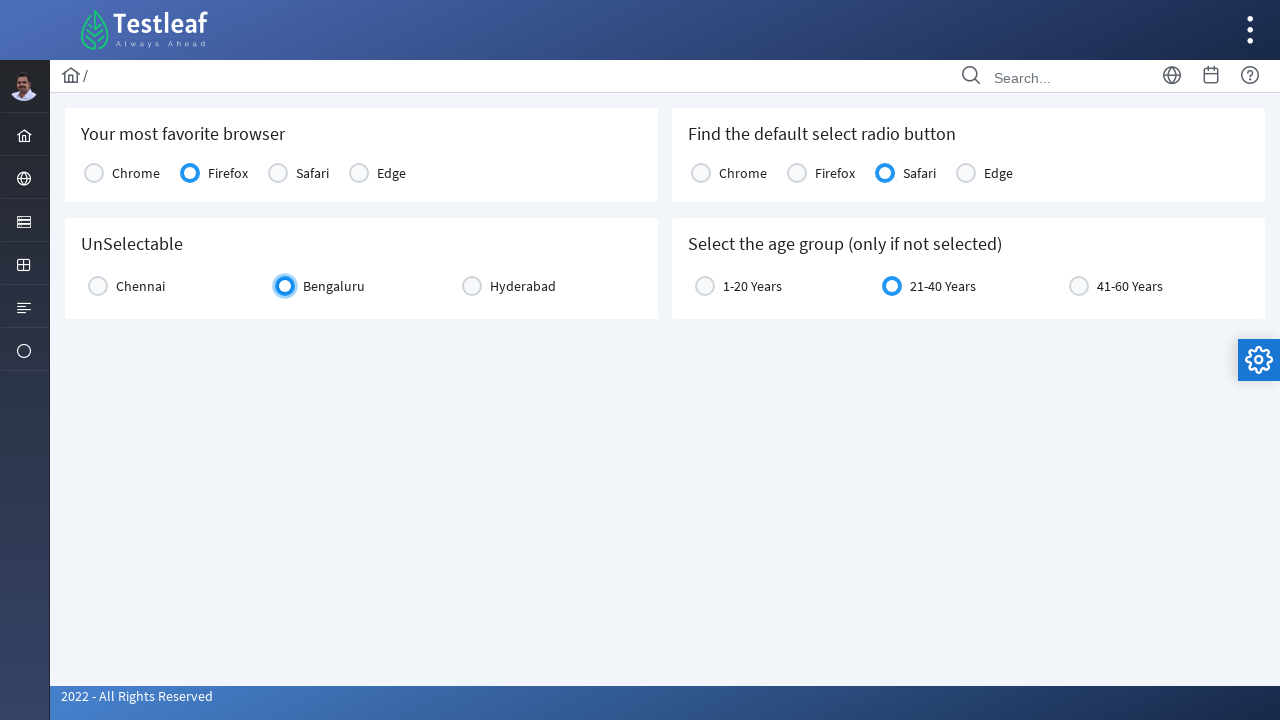

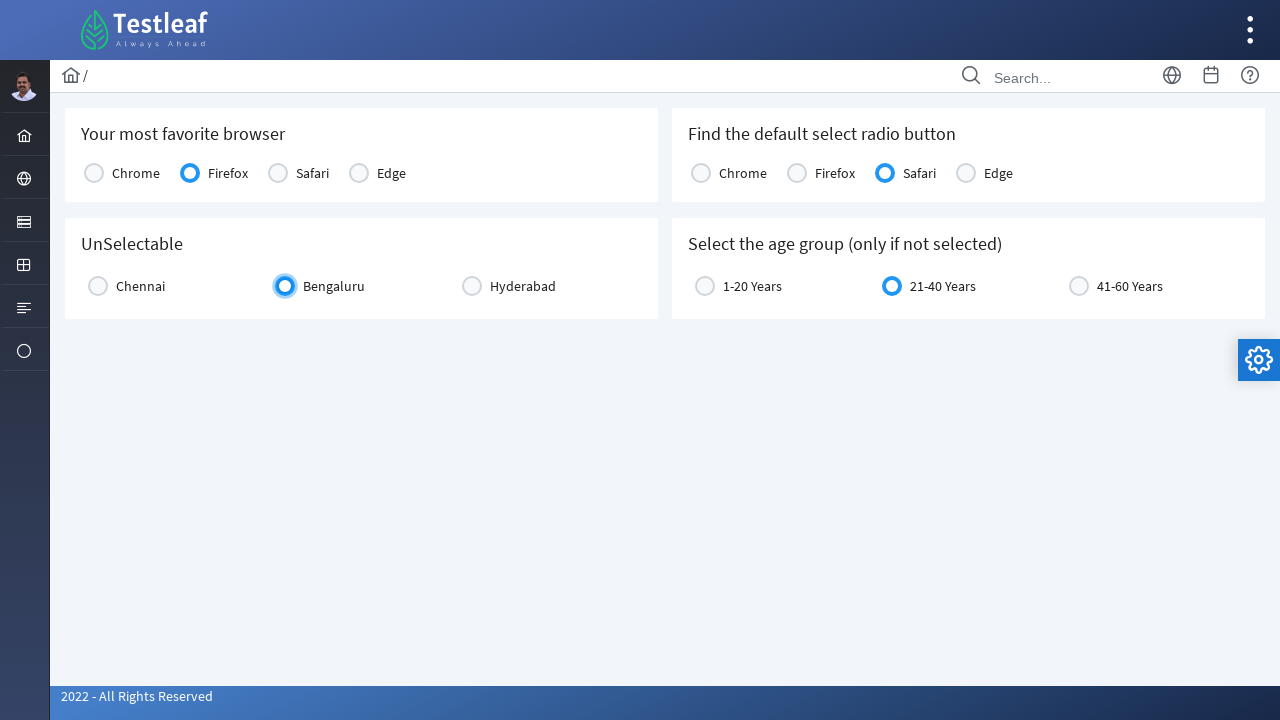